Tests checkbox and radio button selection by verifying they are initially unselected, clicking them, and then verifying they become selected.

Starting URL: https://automationfc.github.io/basic-form/index.html

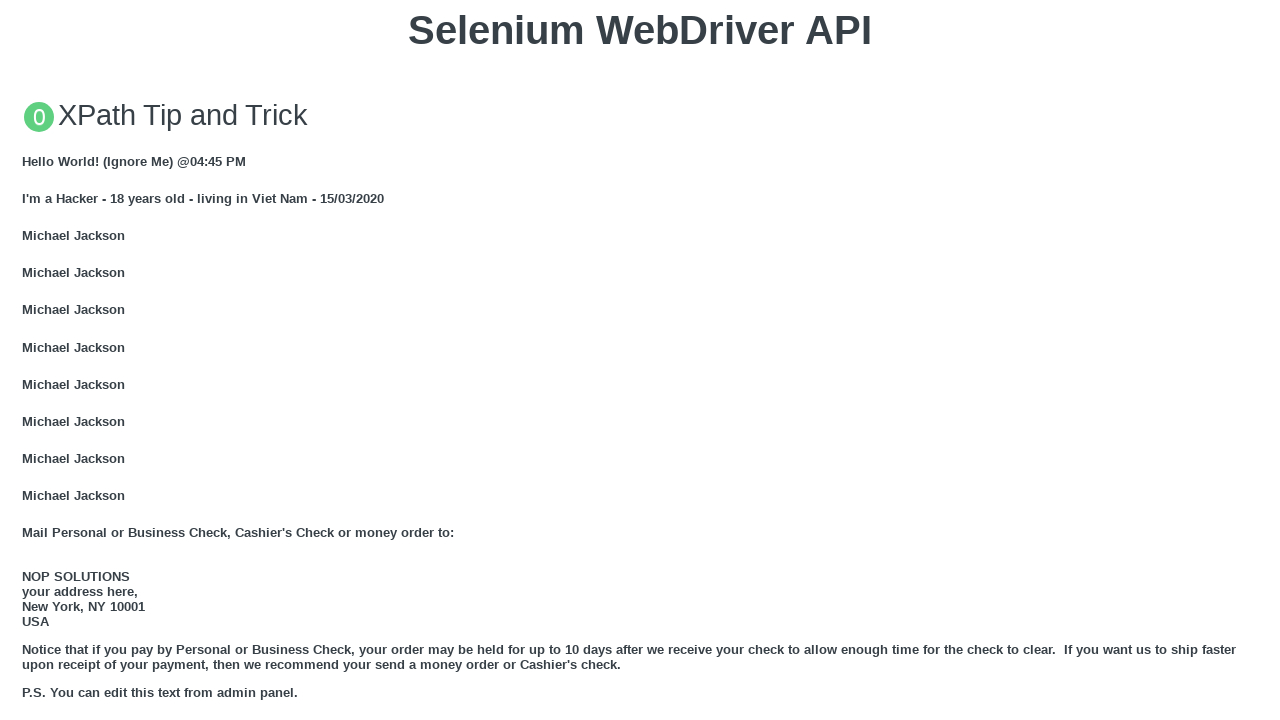

Waited for checkbox/radio button elements to load
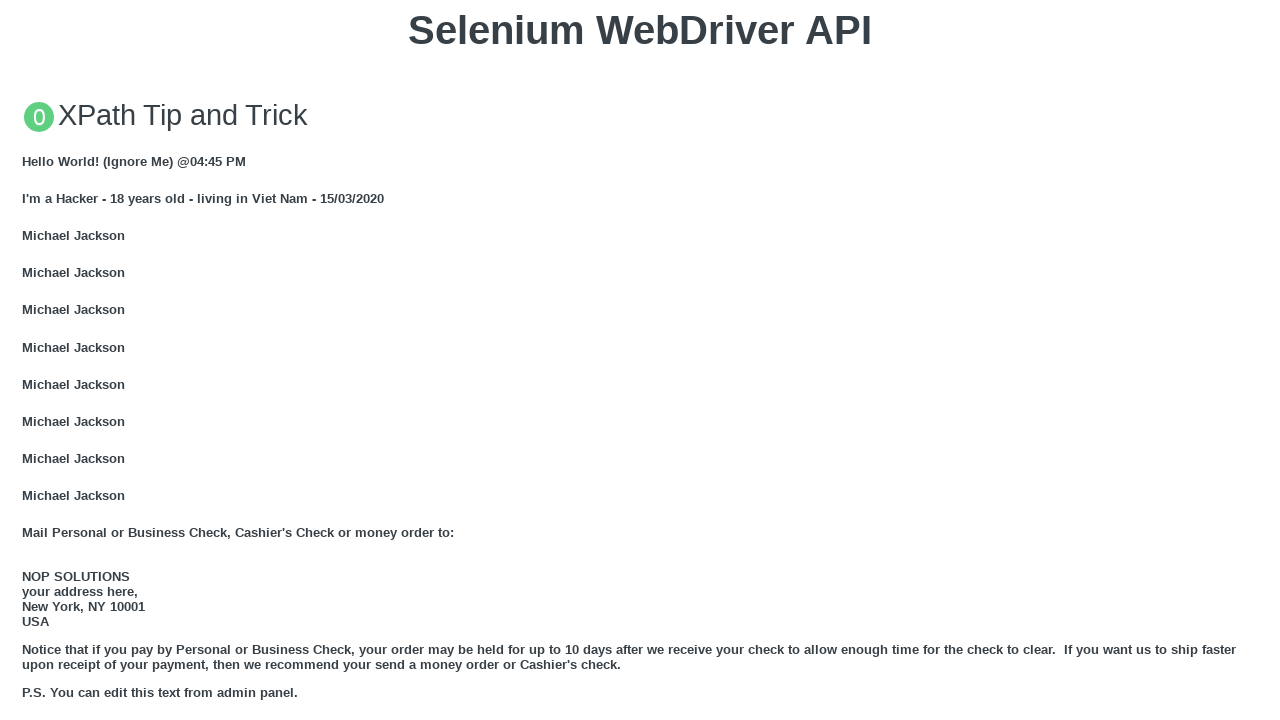

Verified that #under_18 checkbox is initially unselected
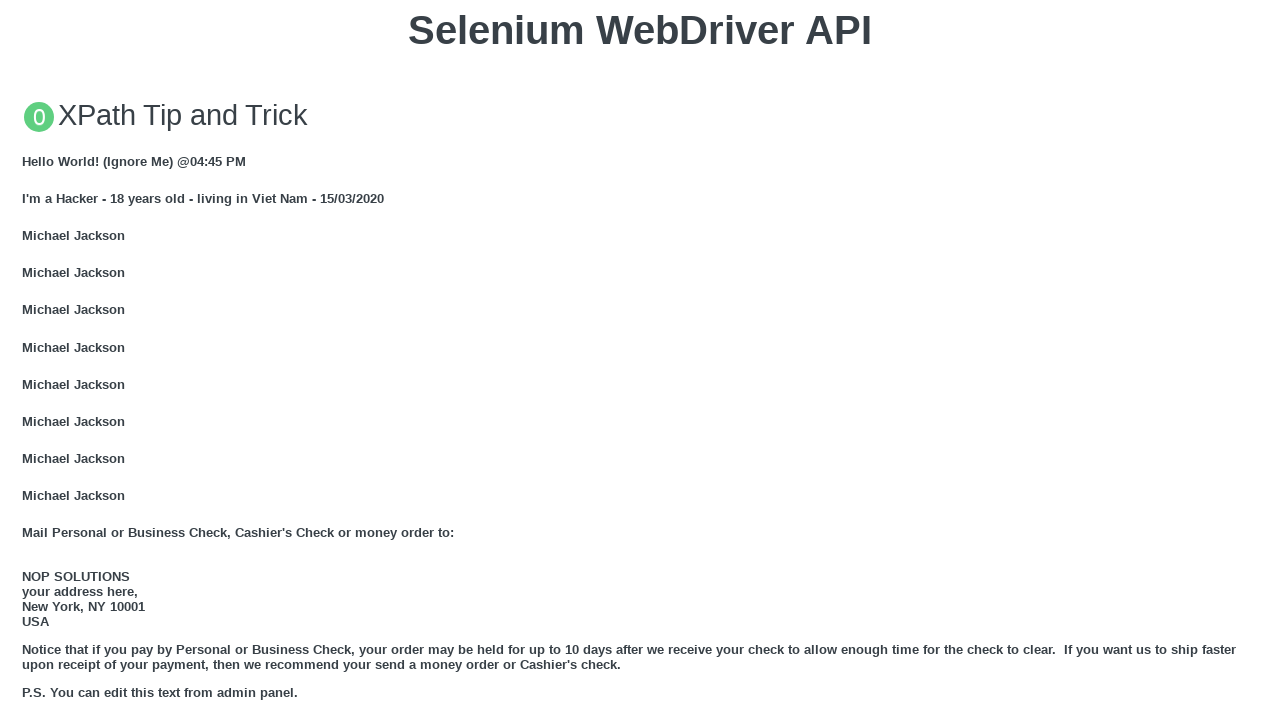

Verified that #development radio button is initially unselected
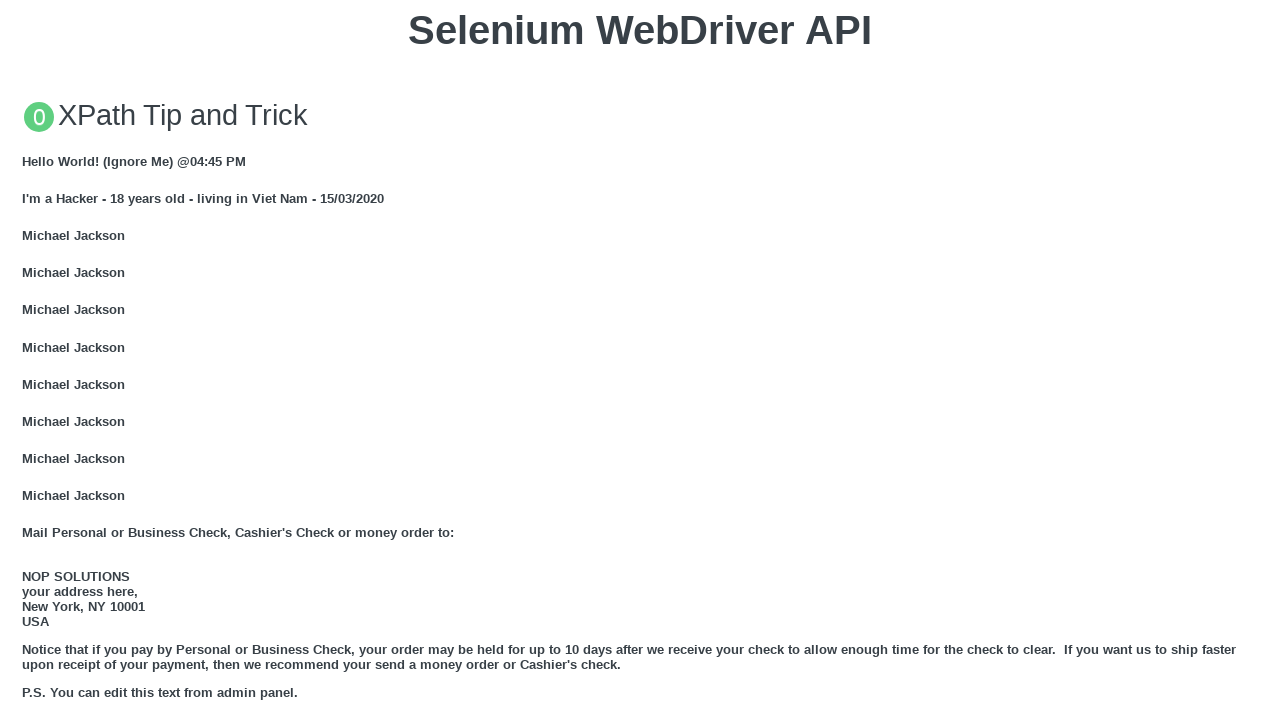

Clicked on #under_18 checkbox to select it at (28, 360) on #under_18
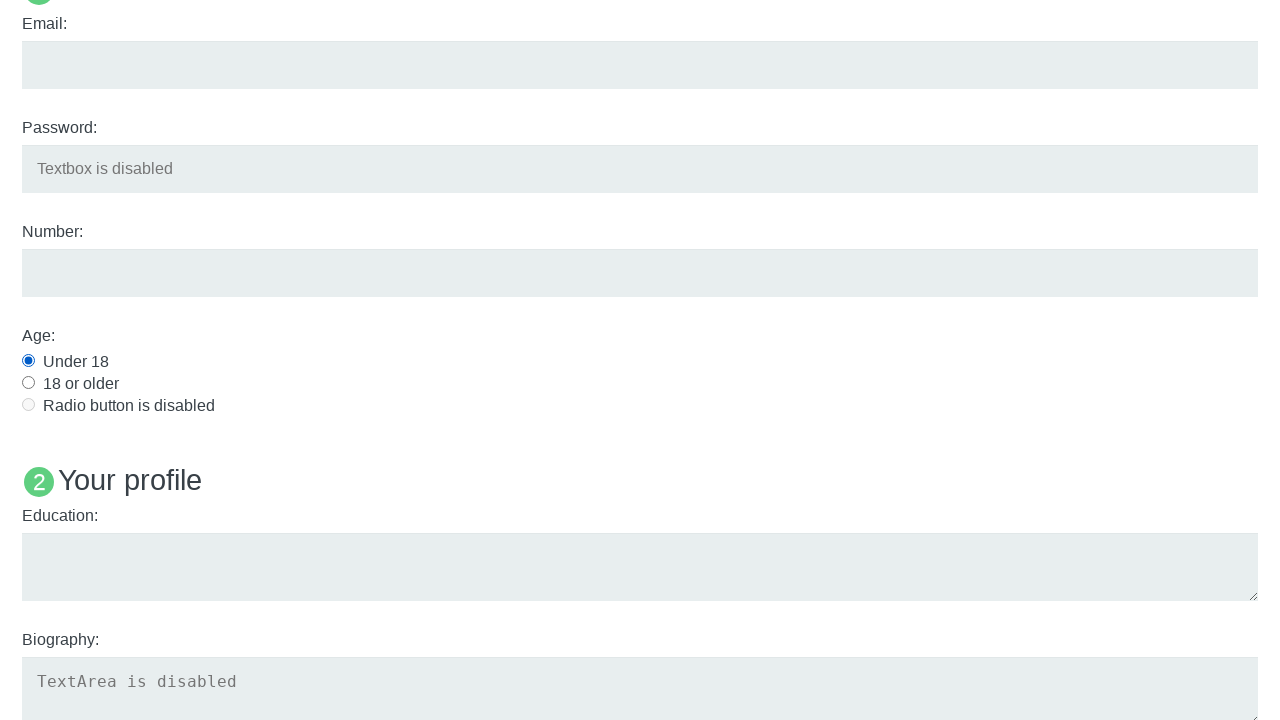

Clicked on #development radio button to select it at (28, 361) on #development
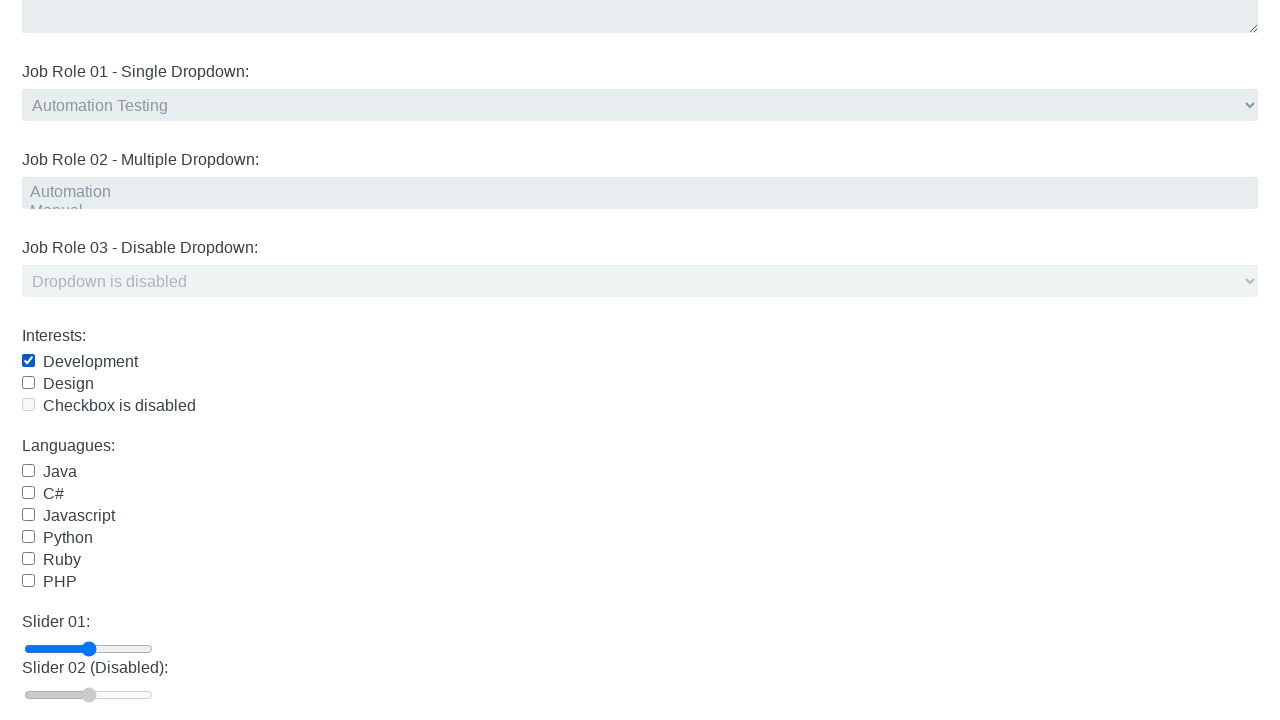

Verified that #under_18 checkbox is now selected
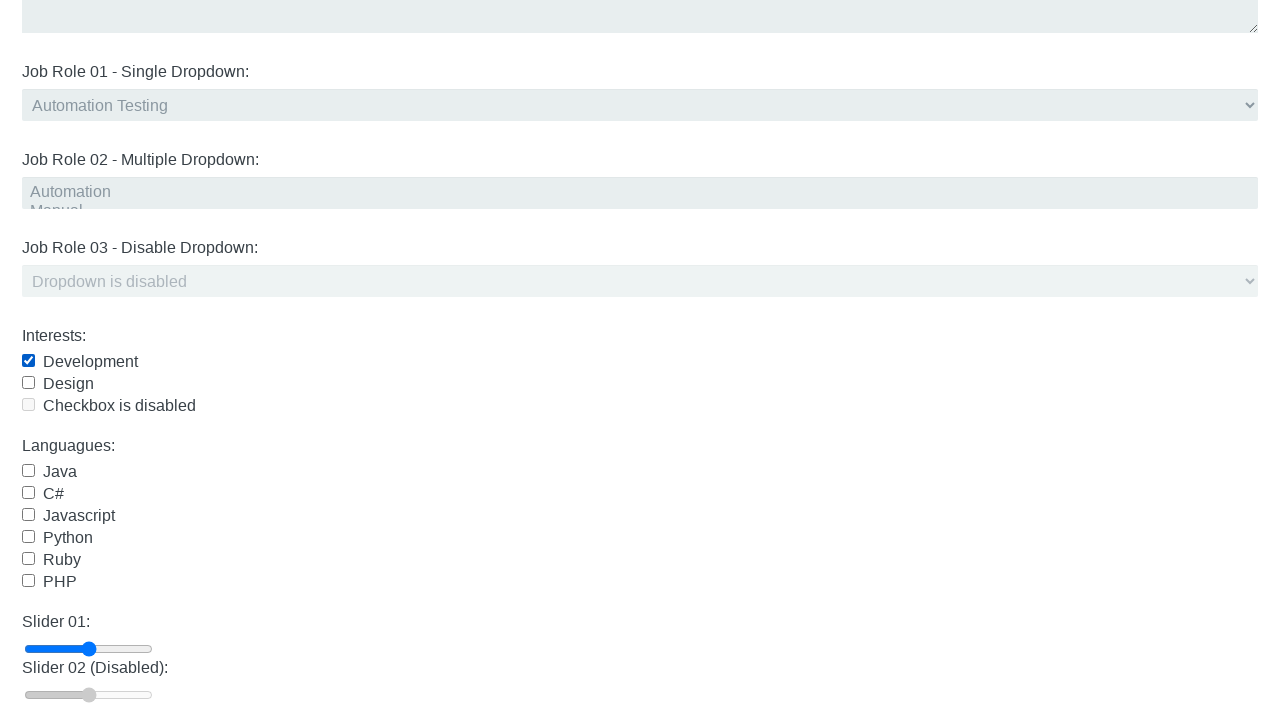

Verified that #development radio button is now selected
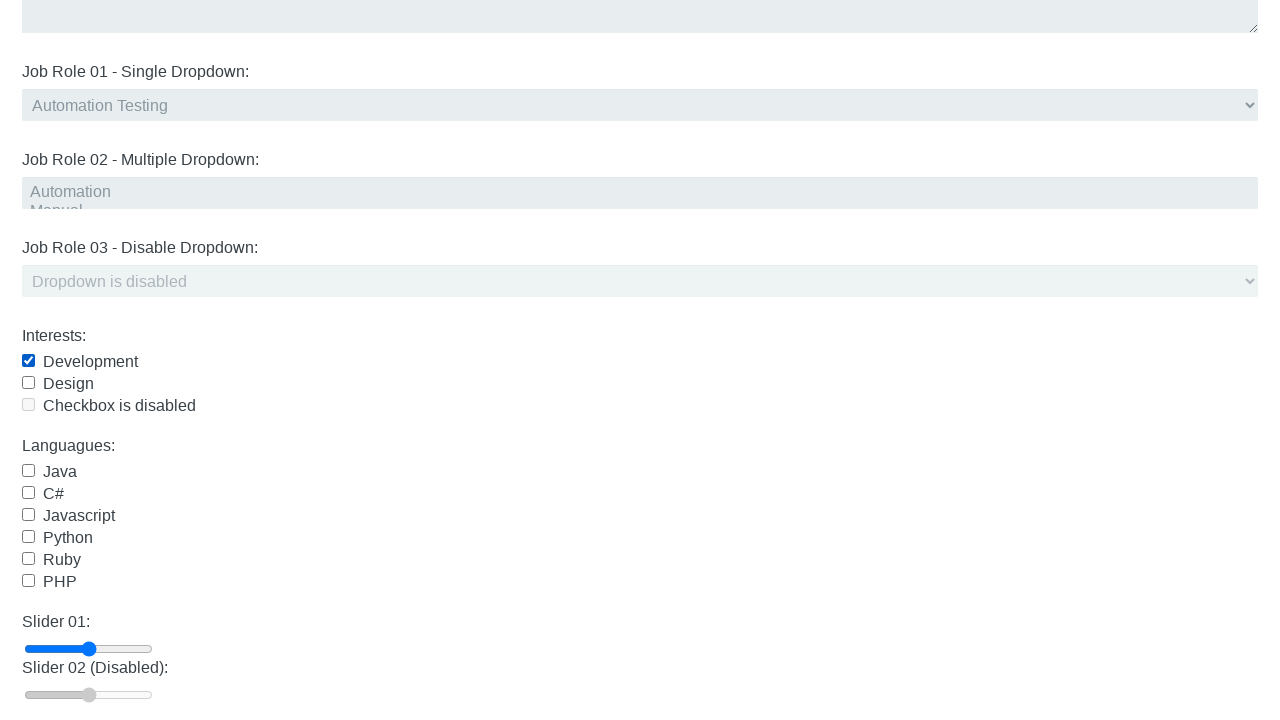

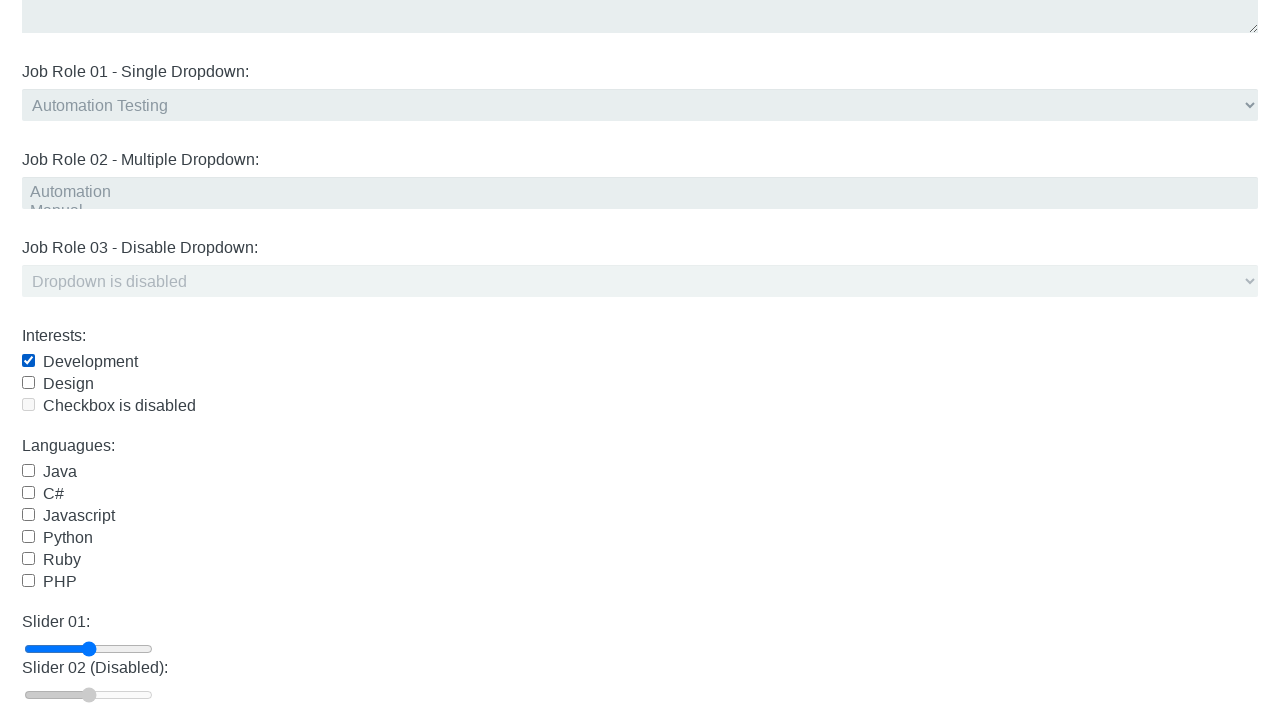